Navigates to the form login page and verifies that form elements are properly rendered with expected attributes.

Starting URL: https://the-internet.herokuapp.com

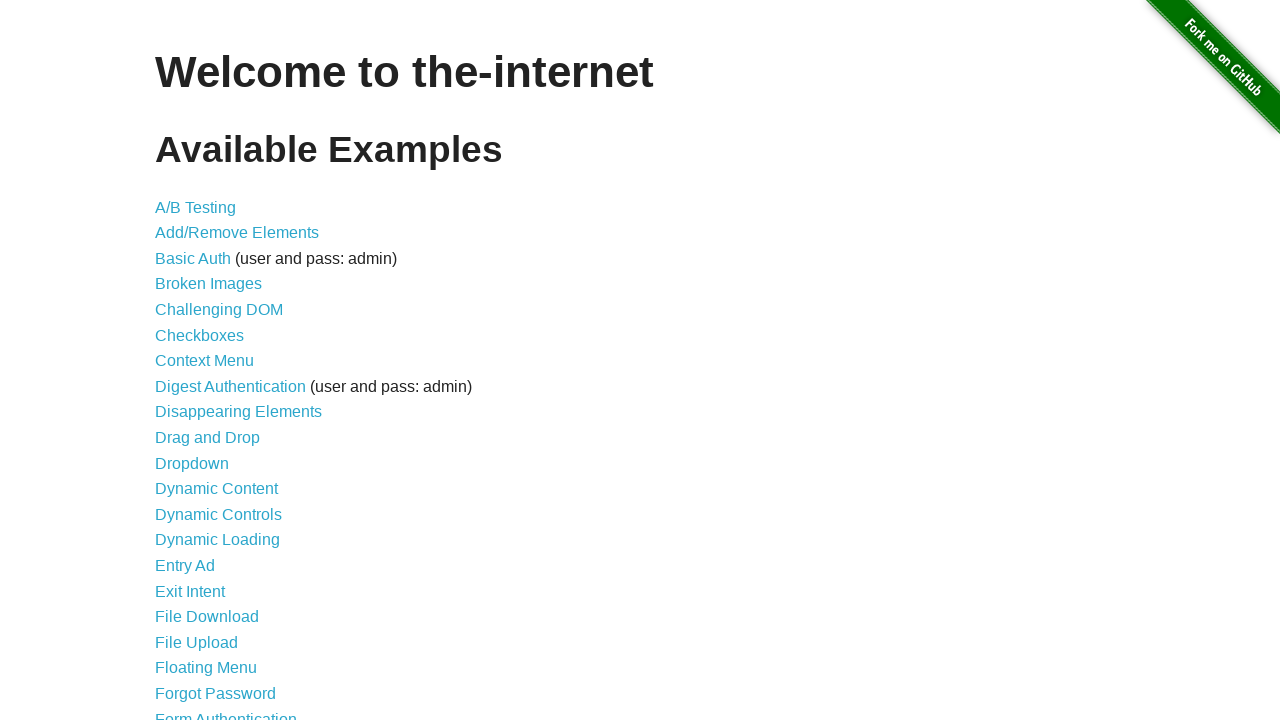

Clicked on the Form Authentication link at (226, 712) on a[href='/login']
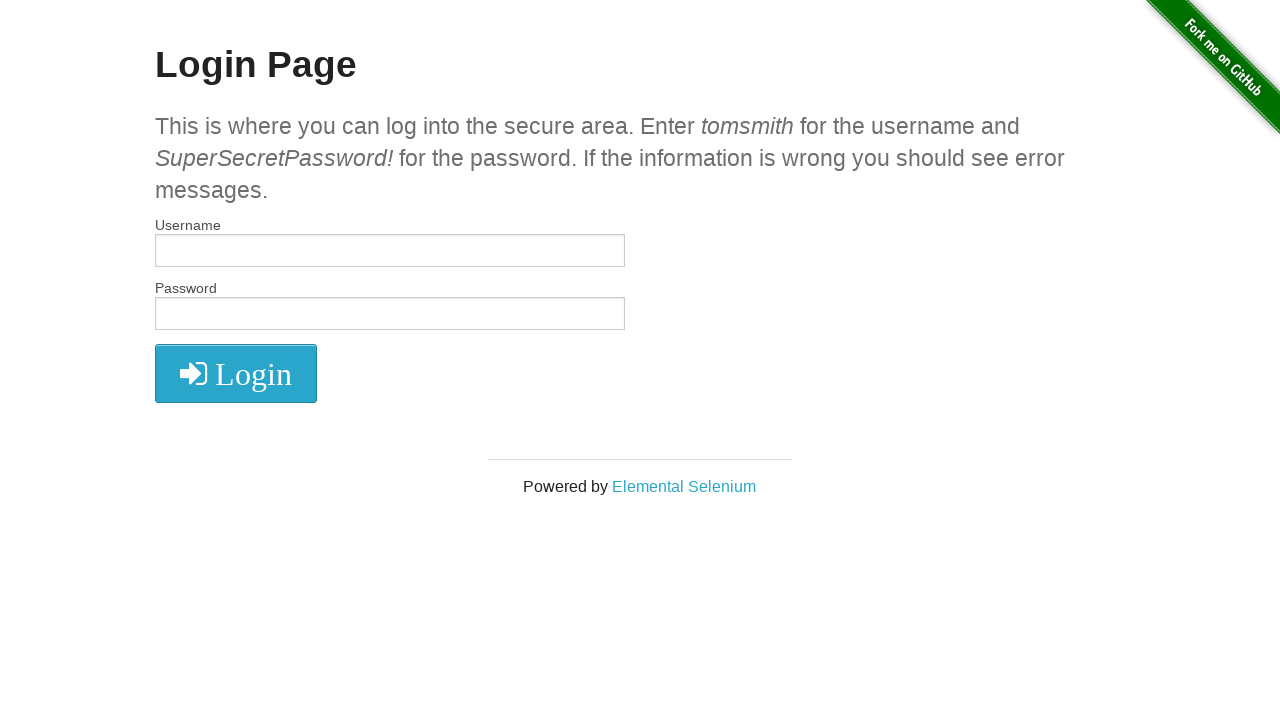

Login page loaded and username field is visible
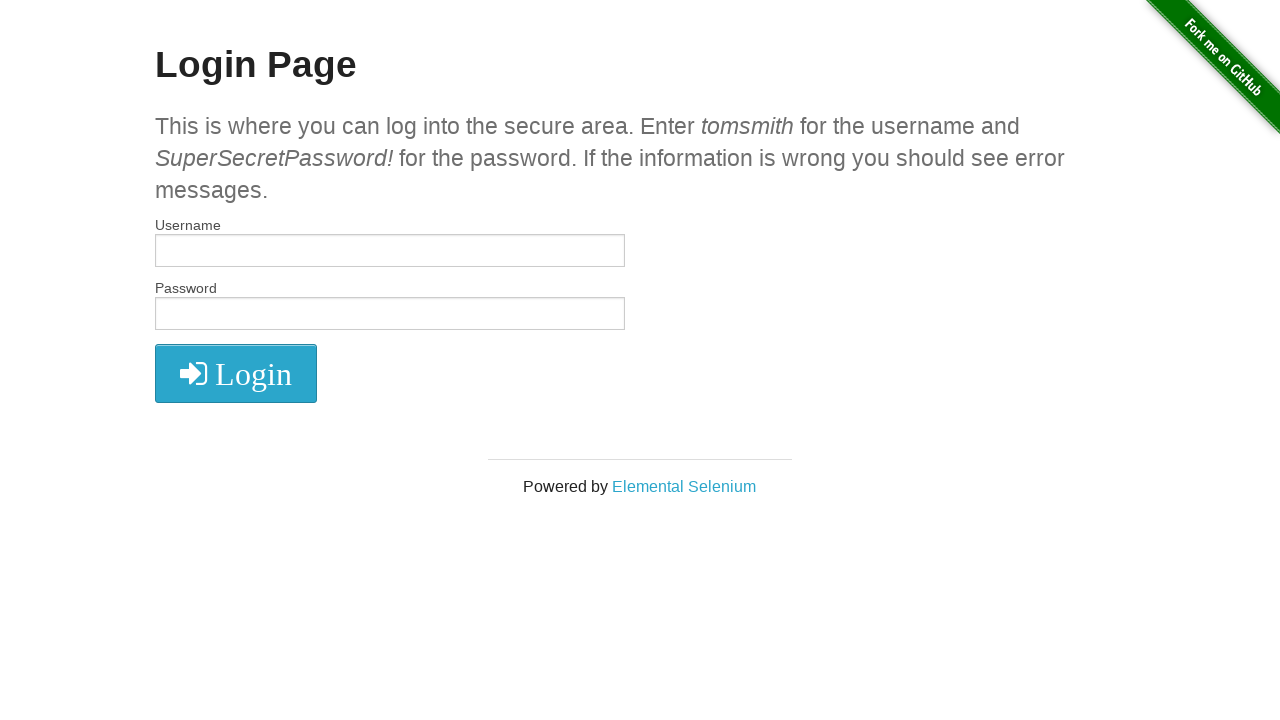

Verified username input field is present with expected selector
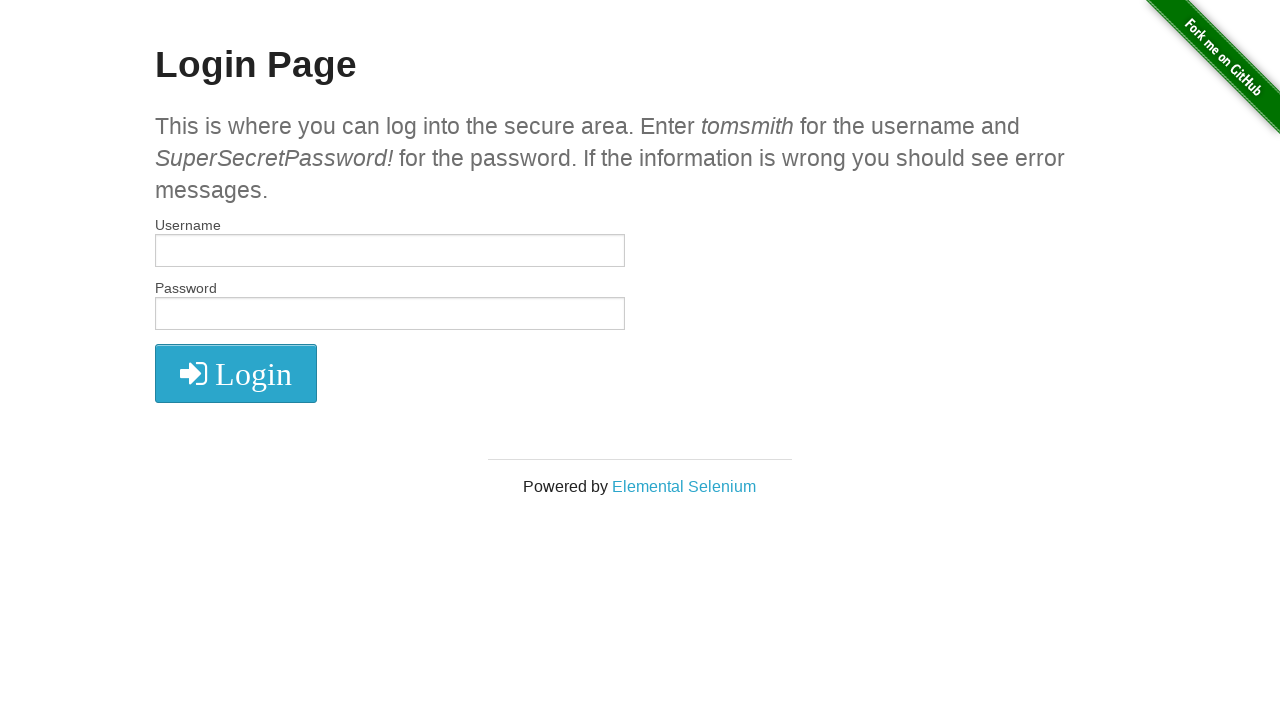

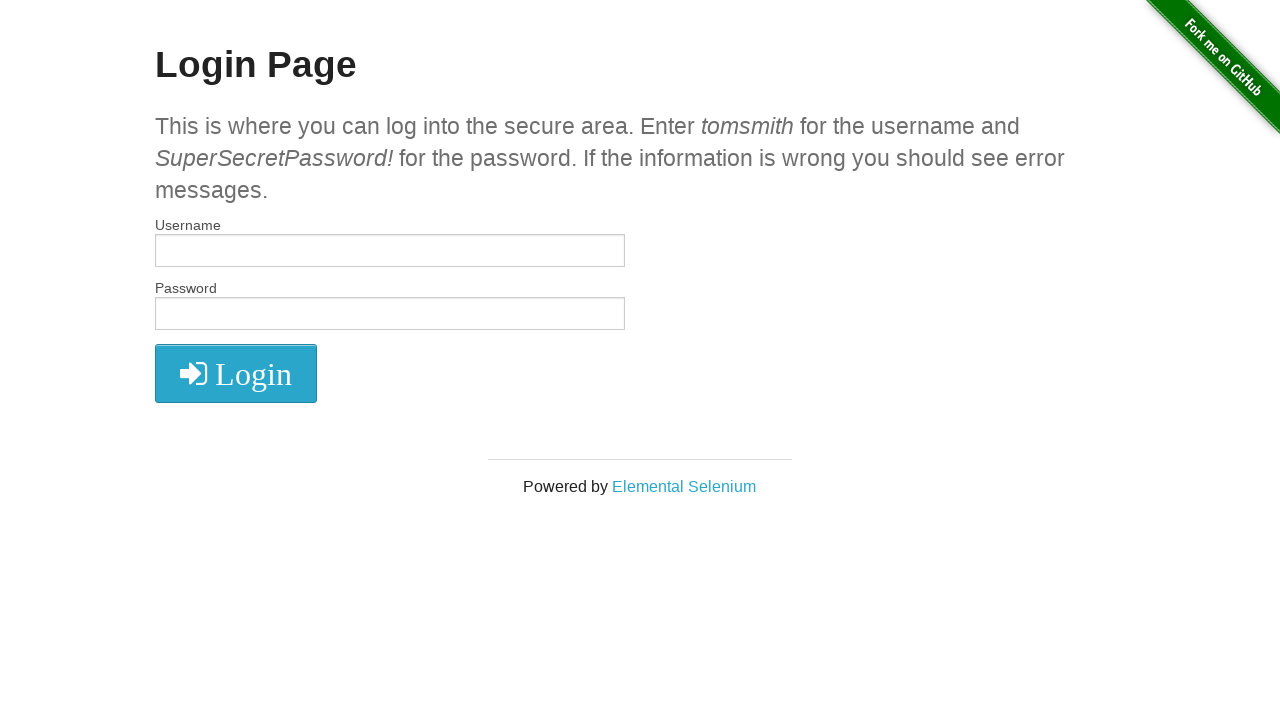